Tests that edits are saved when the edit field loses focus (blur event)

Starting URL: https://demo.playwright.dev/todomvc

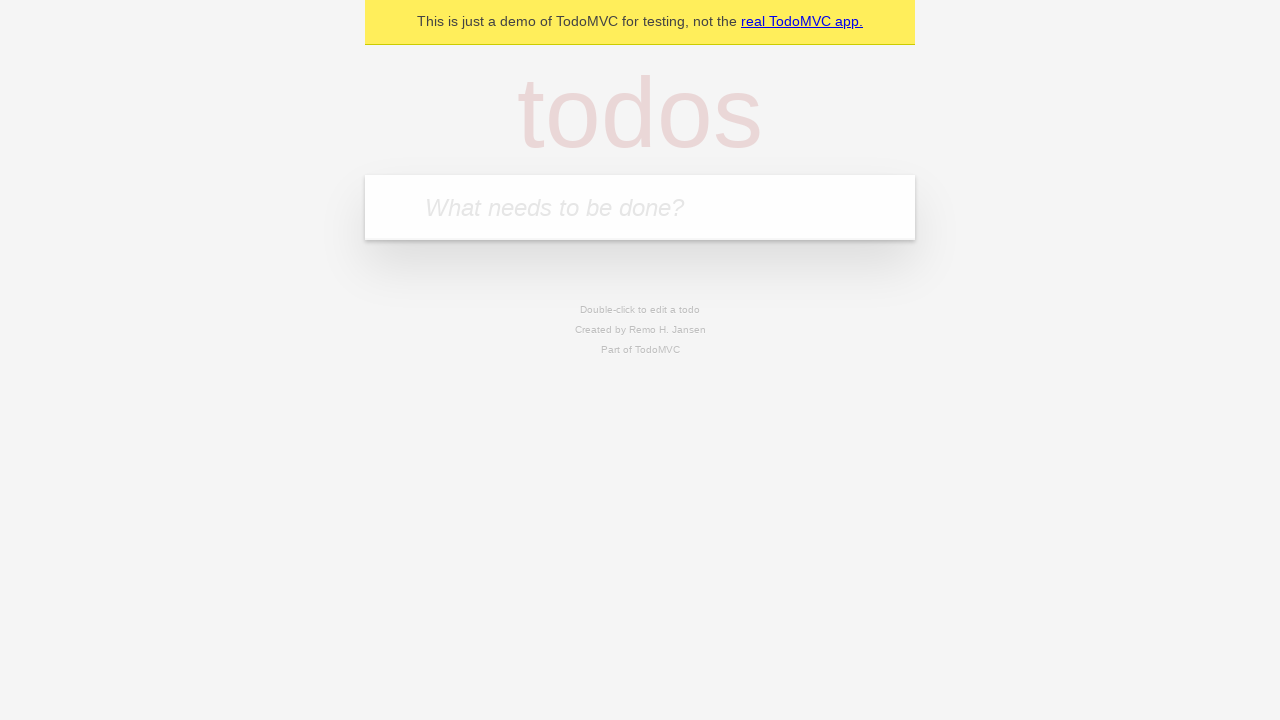

Filled new todo field with 'buy some cheese' on .new-todo
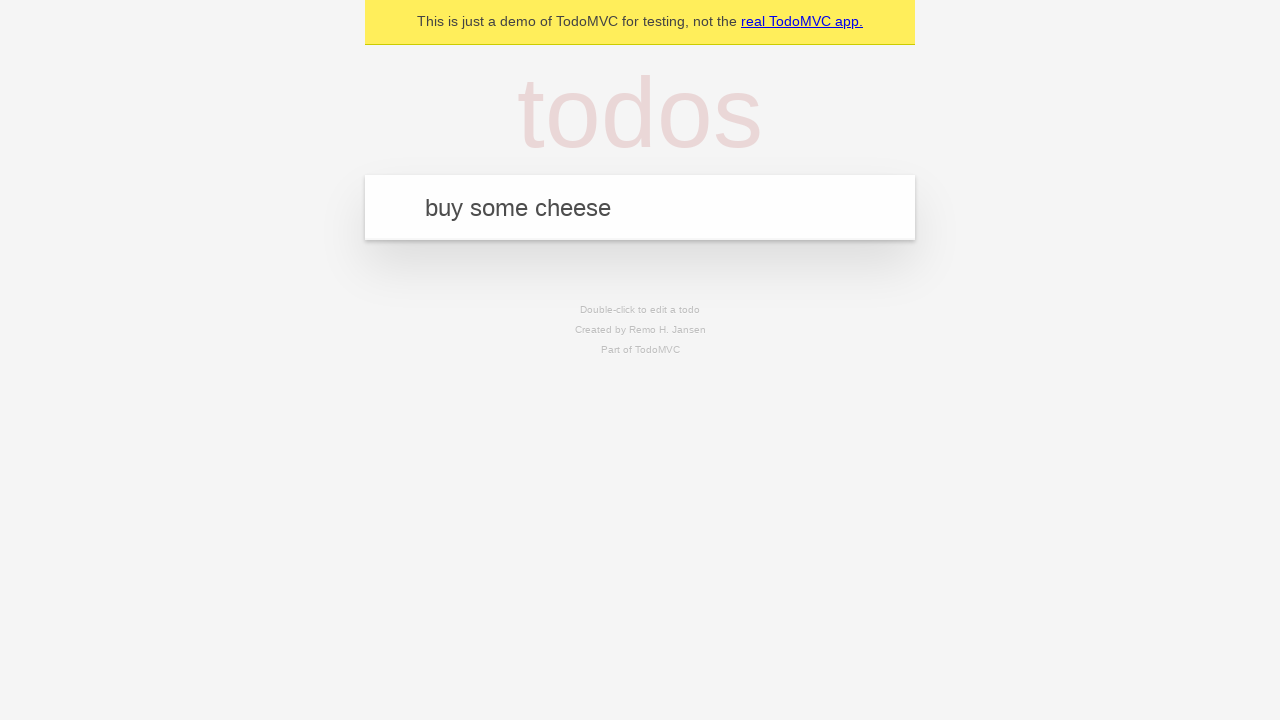

Pressed Enter to create first todo on .new-todo
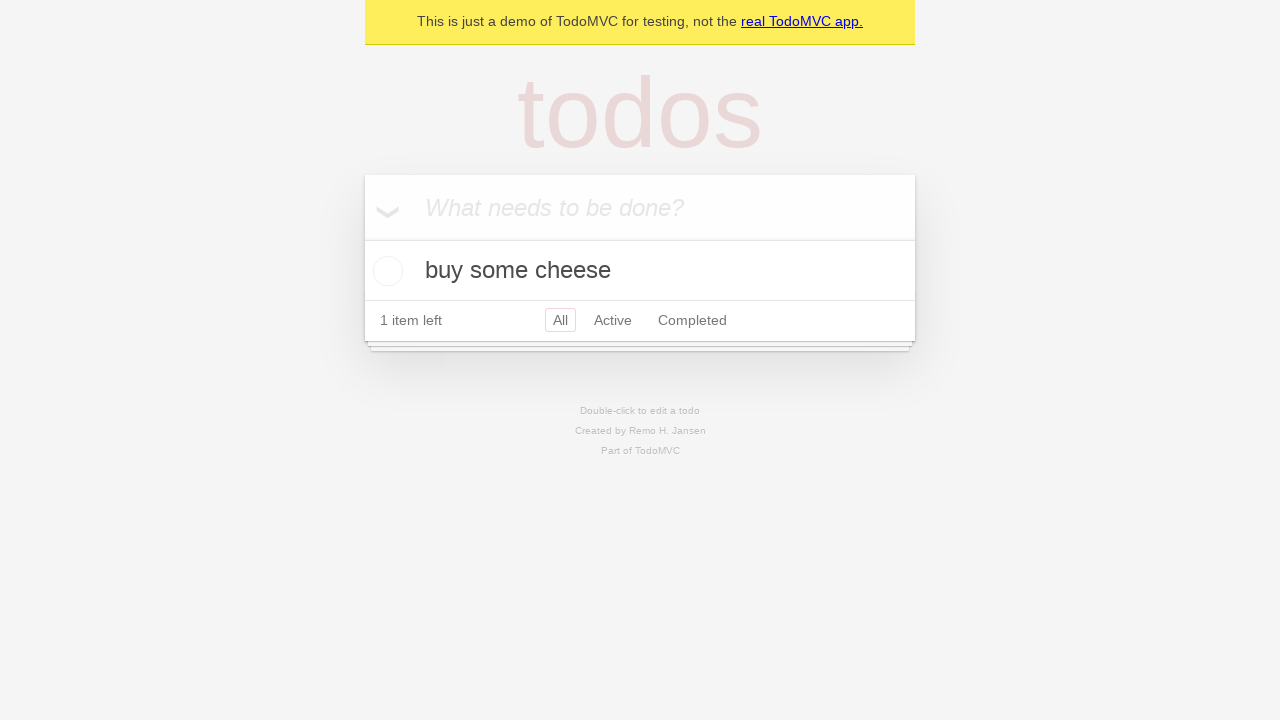

Filled new todo field with 'feed the cat' on .new-todo
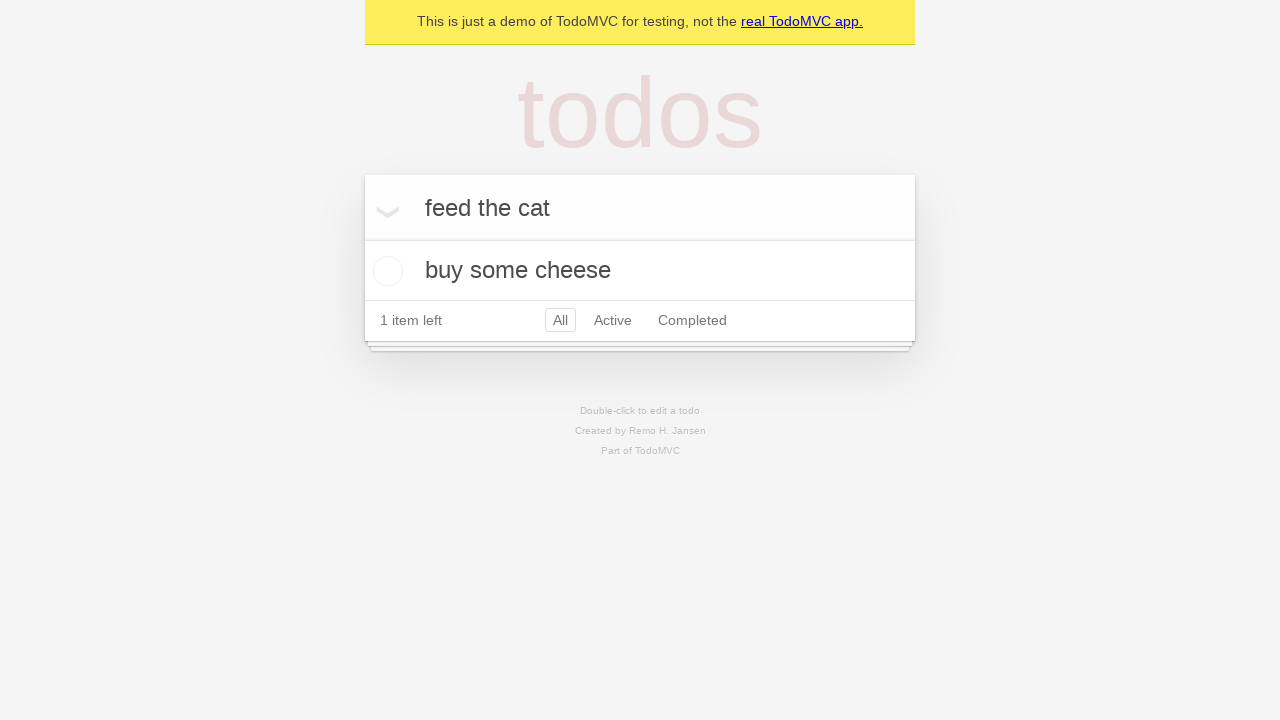

Pressed Enter to create second todo on .new-todo
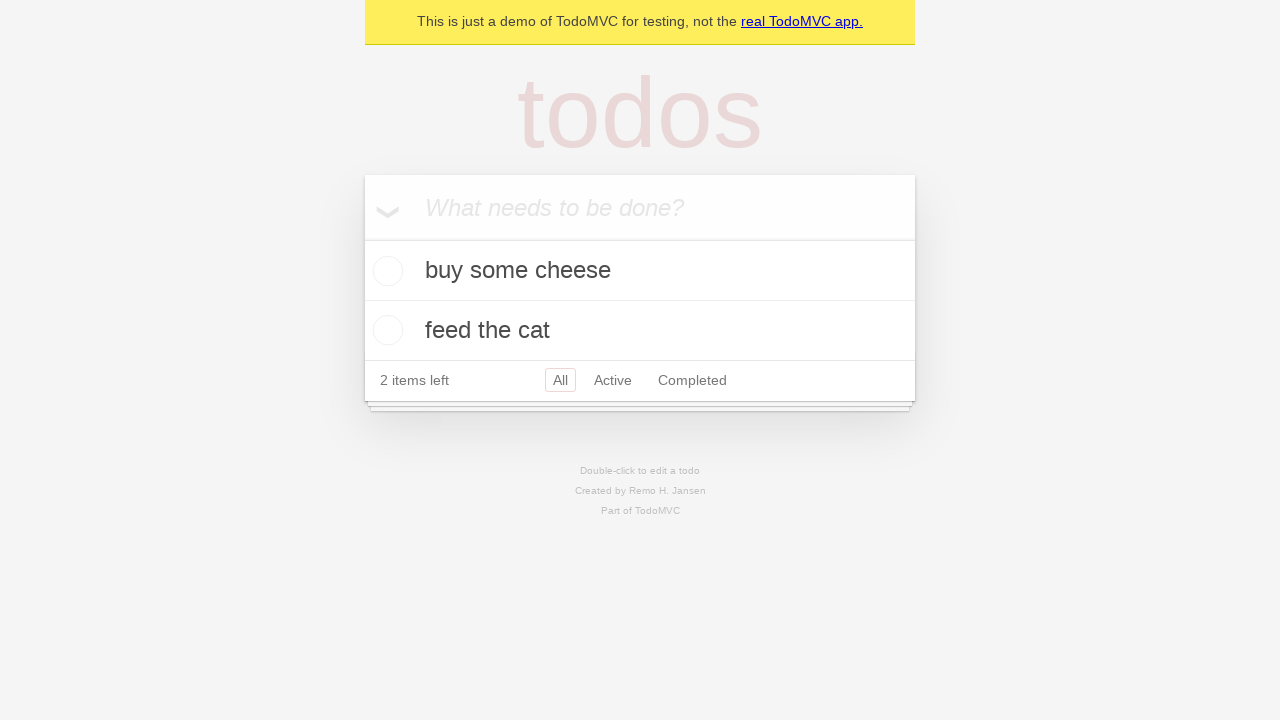

Filled new todo field with 'book a doctors appointment' on .new-todo
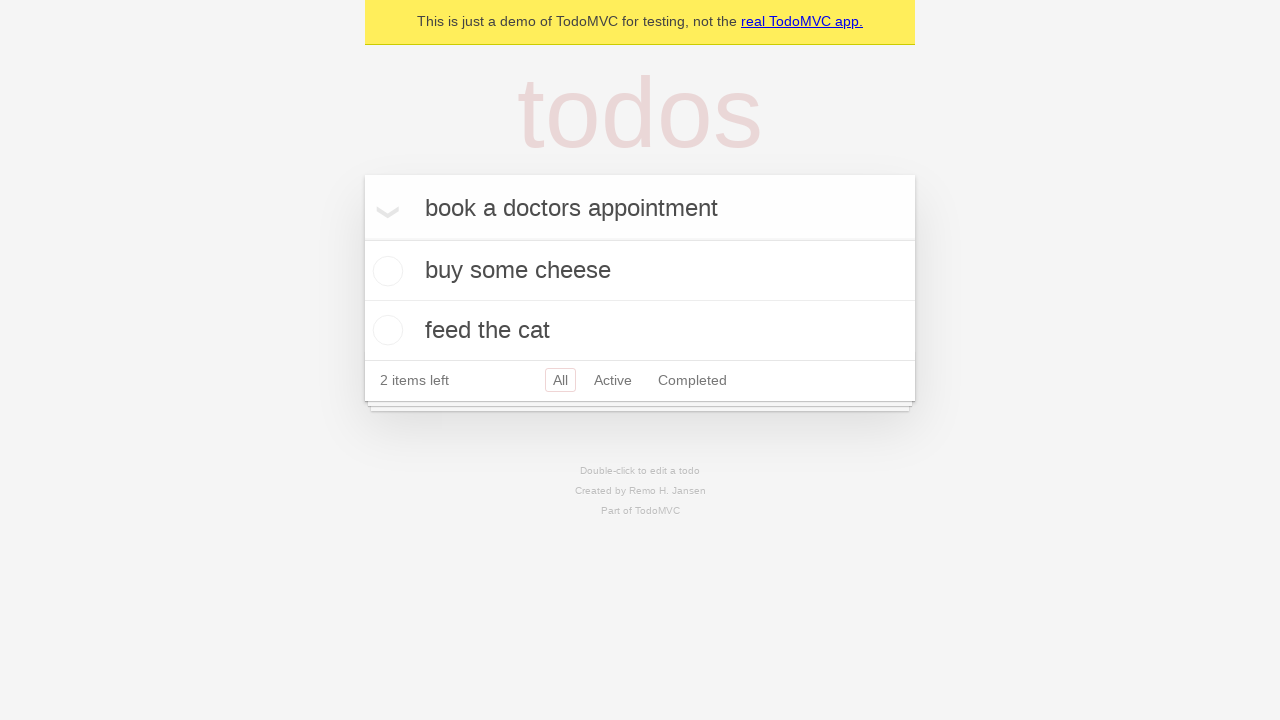

Pressed Enter to create third todo on .new-todo
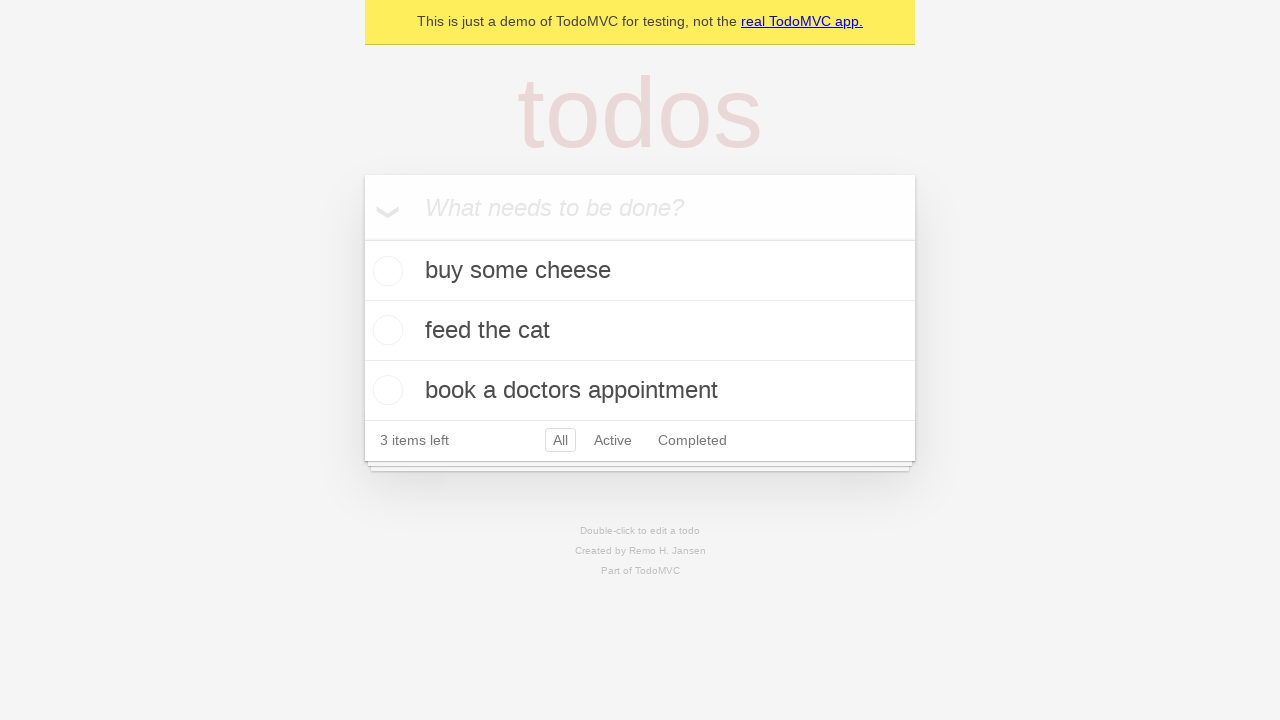

Waited for third todo item to appear in the list
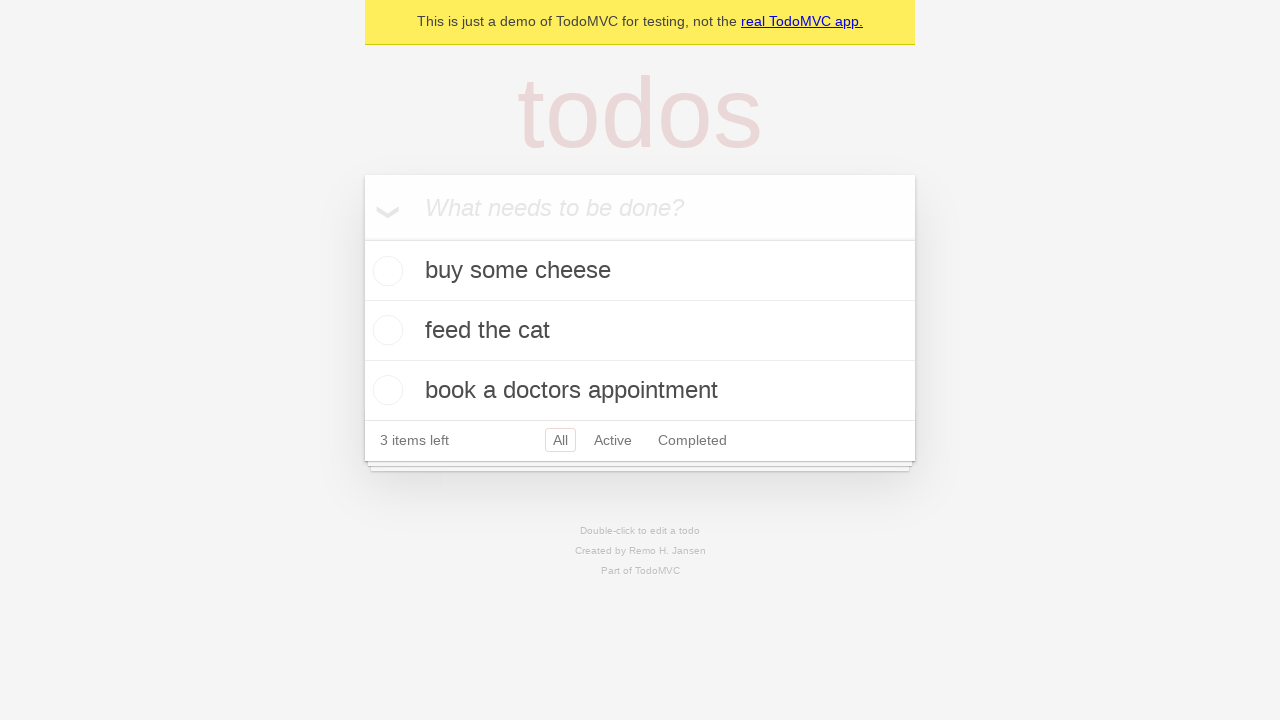

Located all todo items in the list
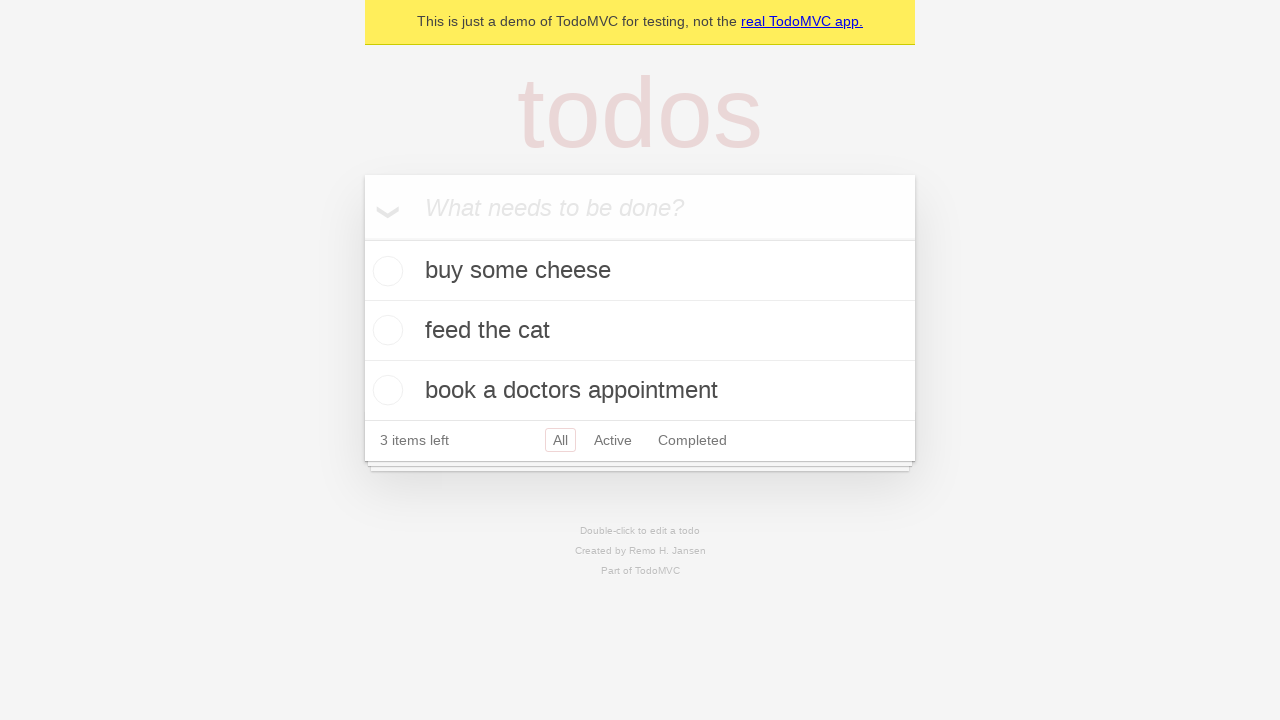

Double-clicked second todo item to enter edit mode at (640, 331) on .todo-list li >> nth=1
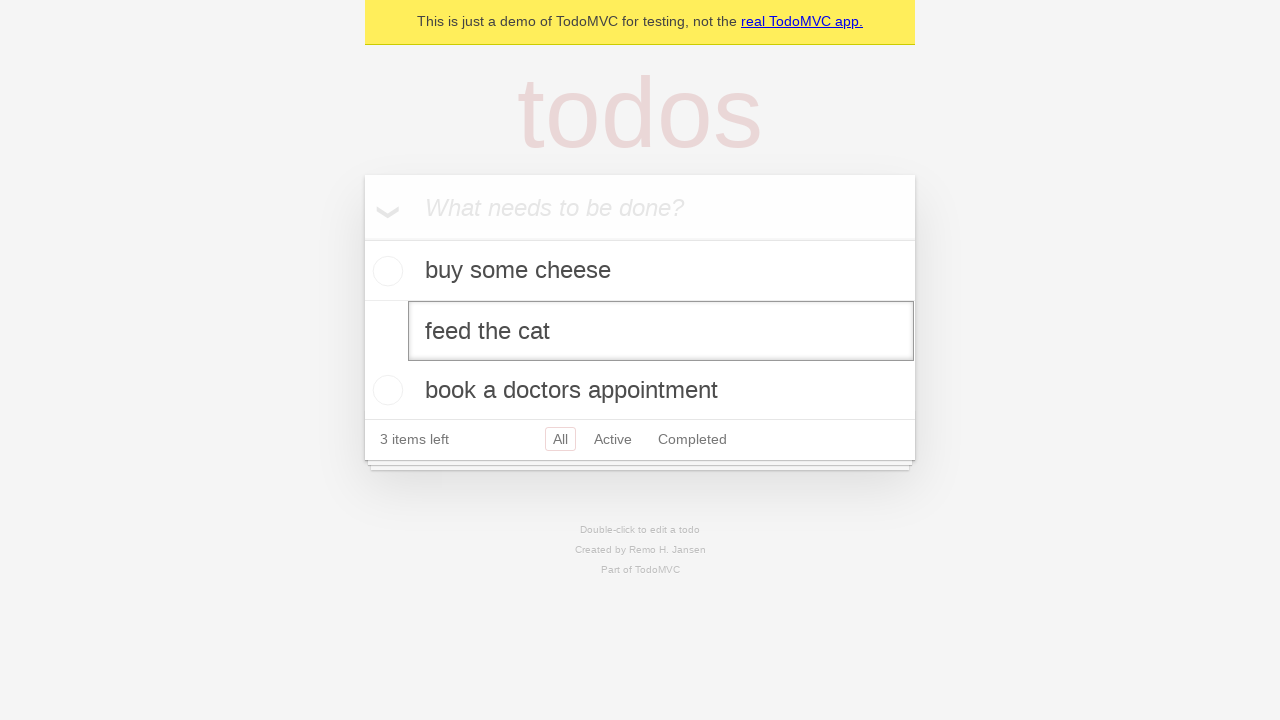

Filled edit field with 'buy some sausages' on .todo-list li >> nth=1 >> .edit
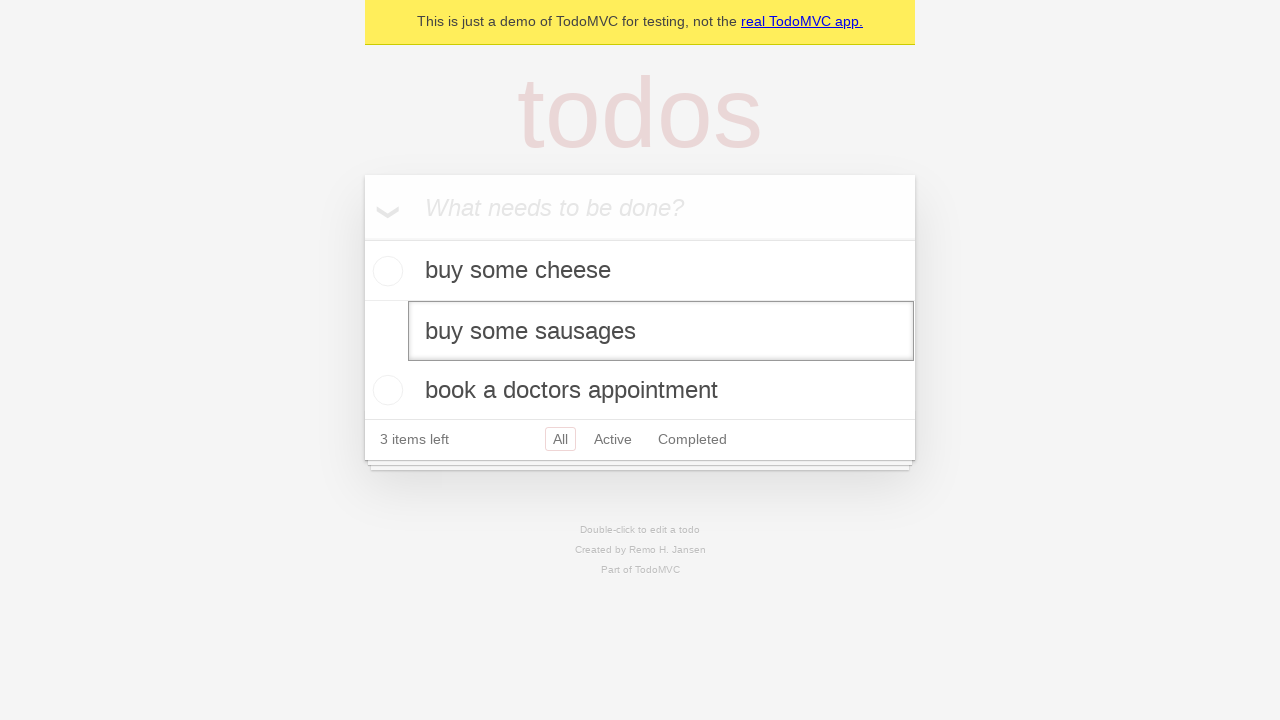

Triggered blur event on edit field to save changes
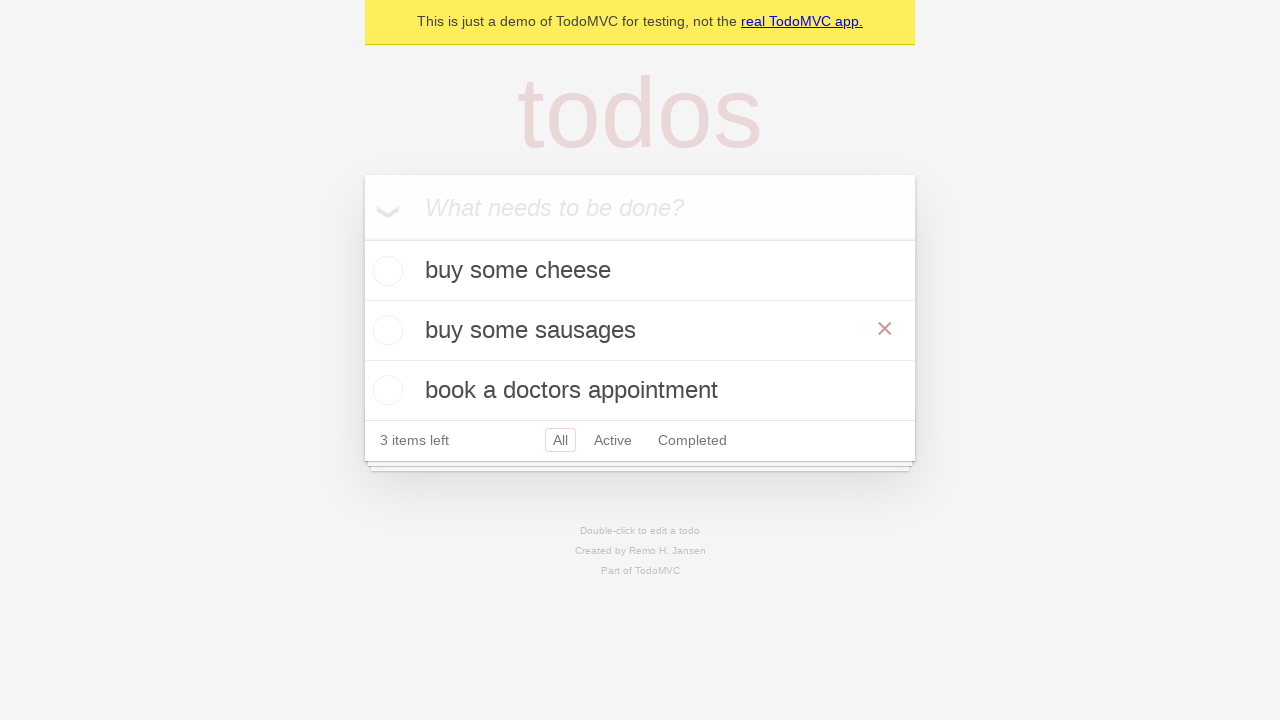

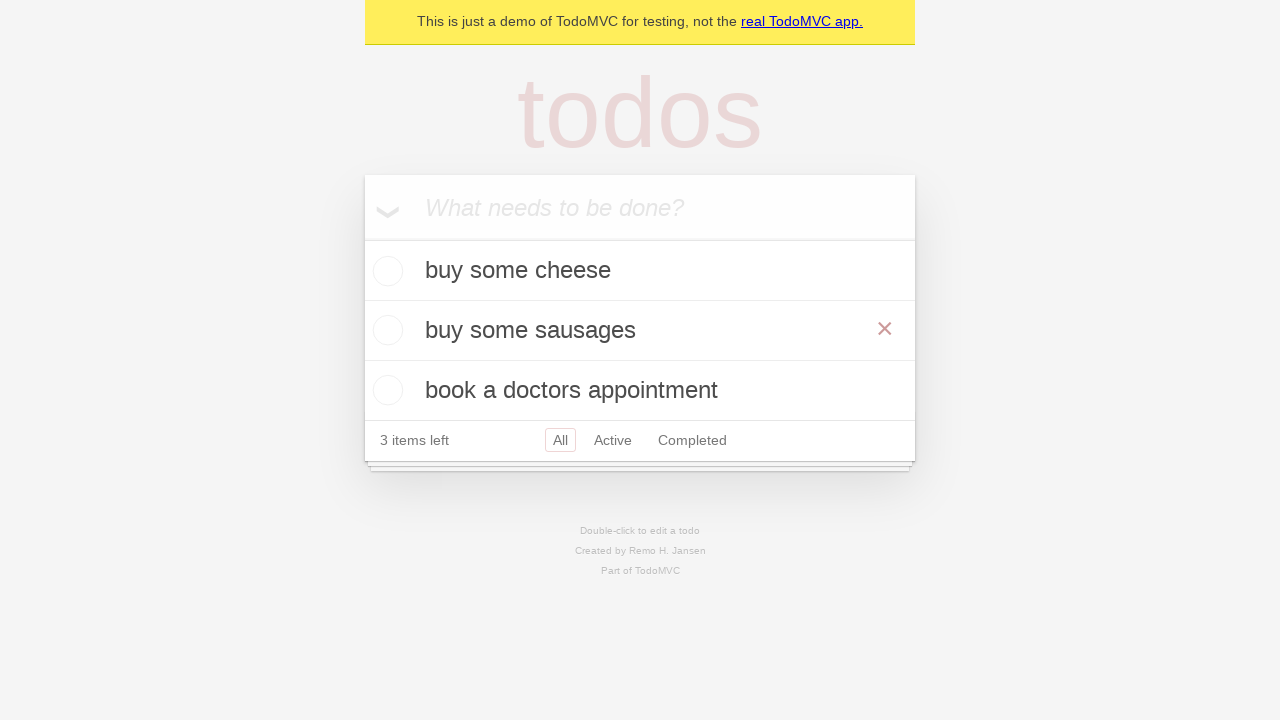